Tests date picker functionality by opening a calendar widget, navigating to April, and selecting the 23rd day

Starting URL: https://testautomationpractice.blogspot.com/

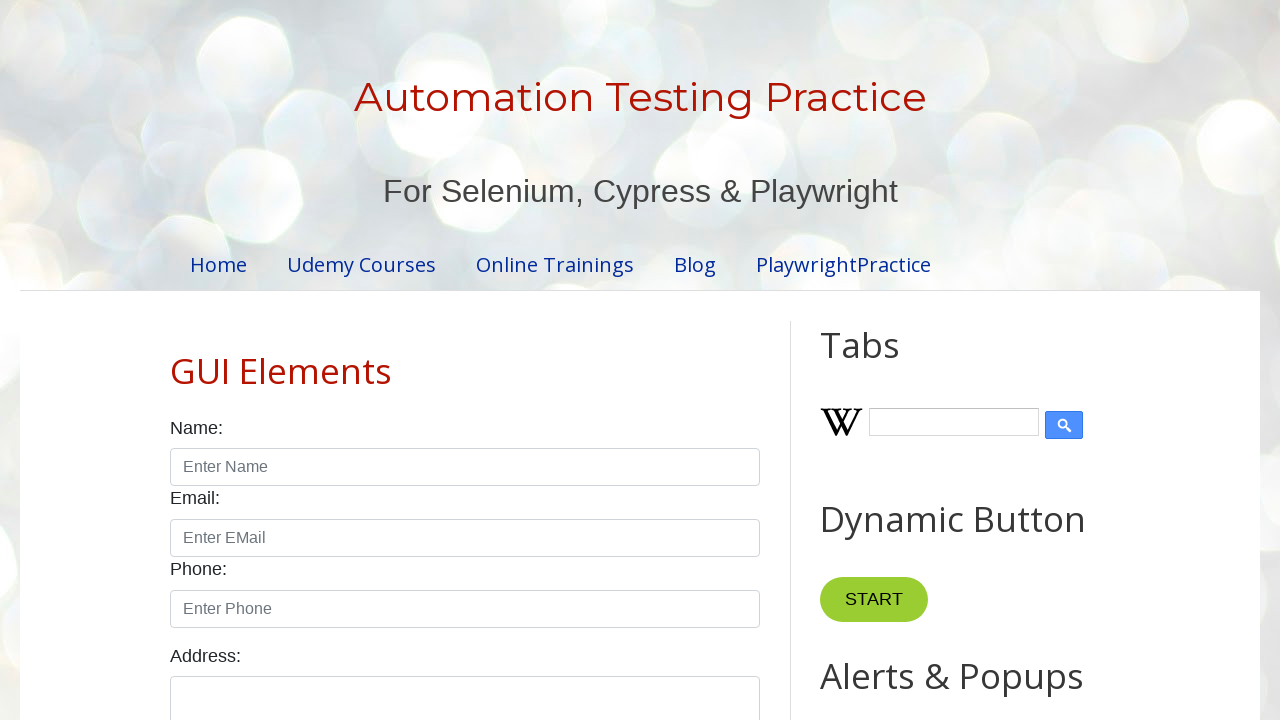

Clicked date picker input to open calendar widget at (515, 360) on .hasDatepicker
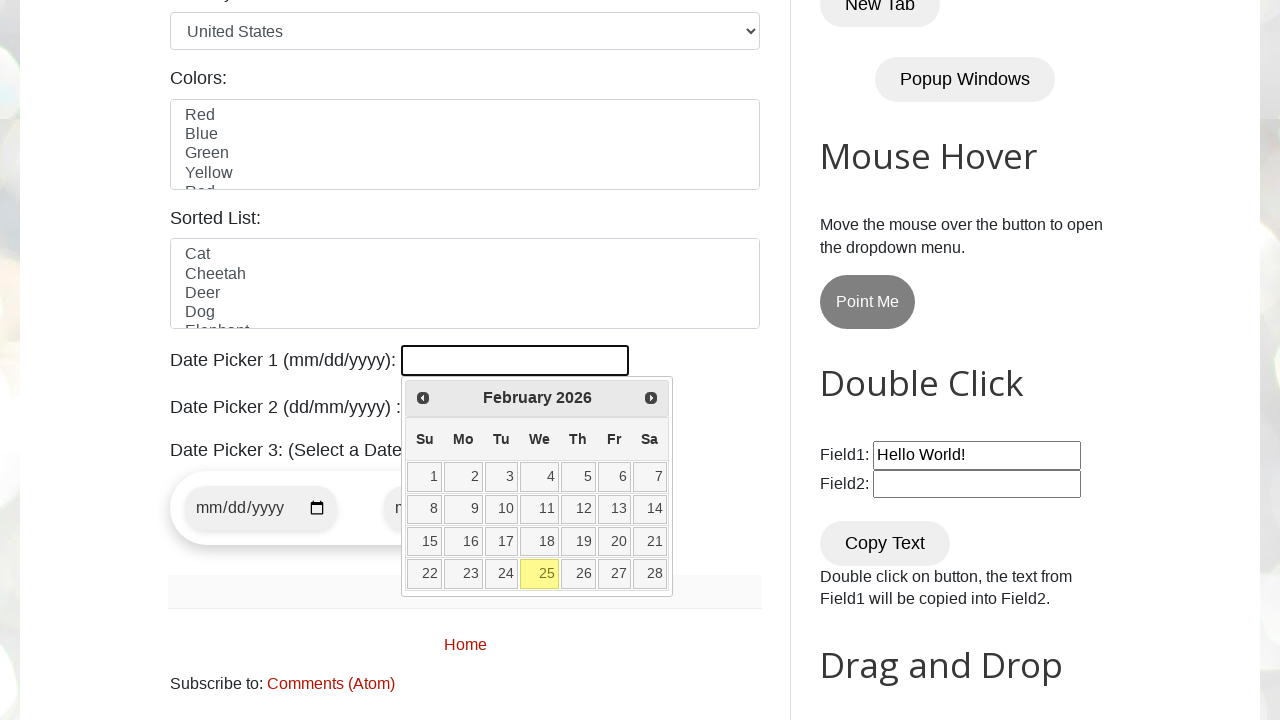

Clicked next button to navigate to the next month at (651, 398) on a.ui-datepicker-next.ui-corner-all
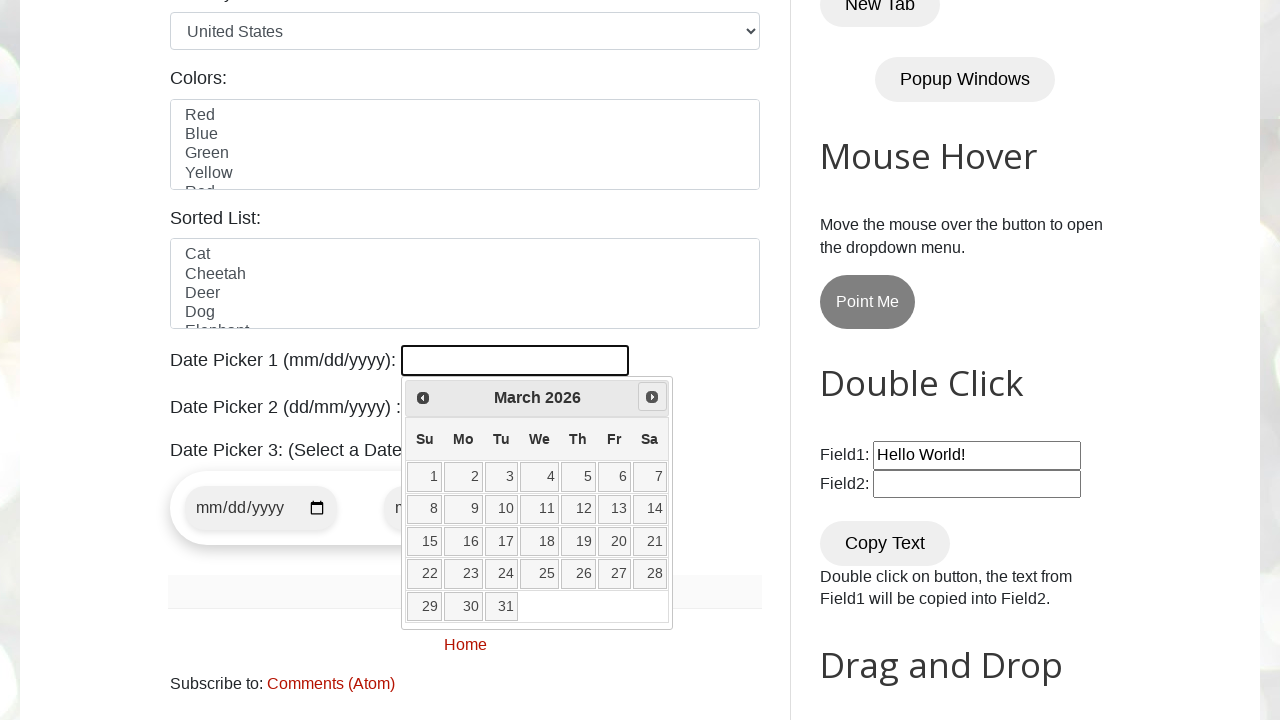

Clicked next button to navigate to the next month at (652, 397) on a.ui-datepicker-next.ui-corner-all
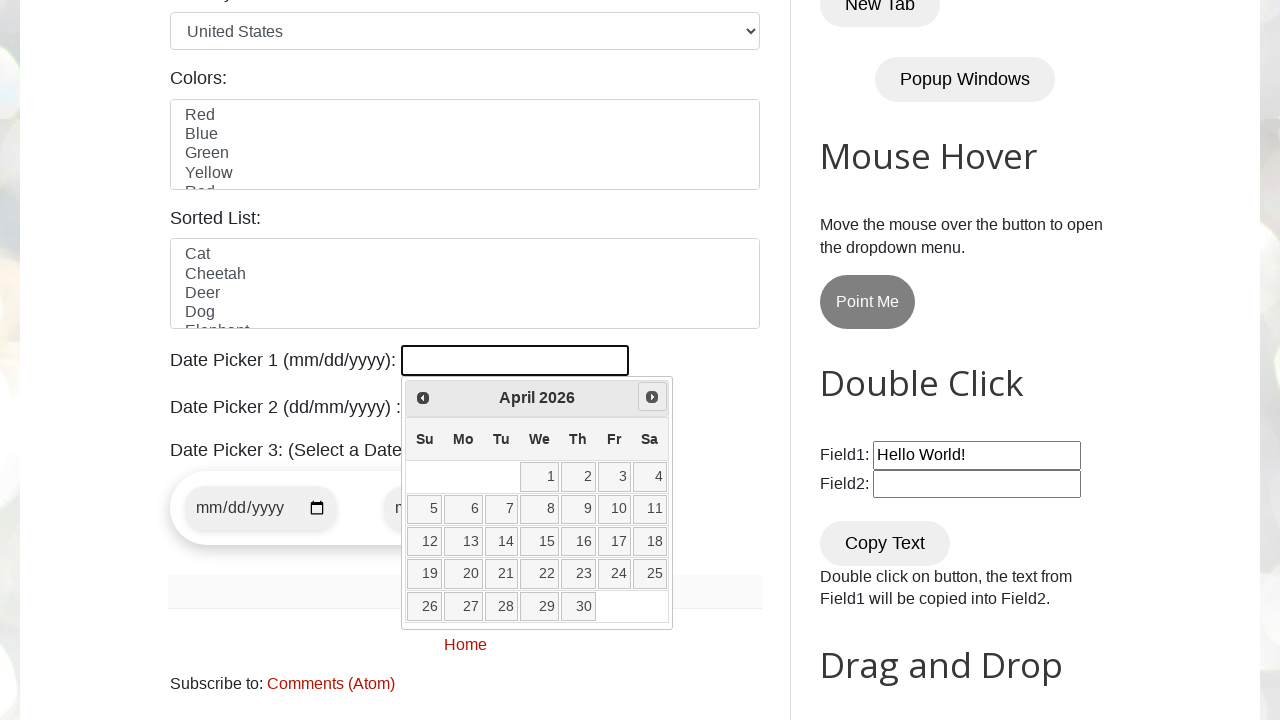

Calendar navigated to April
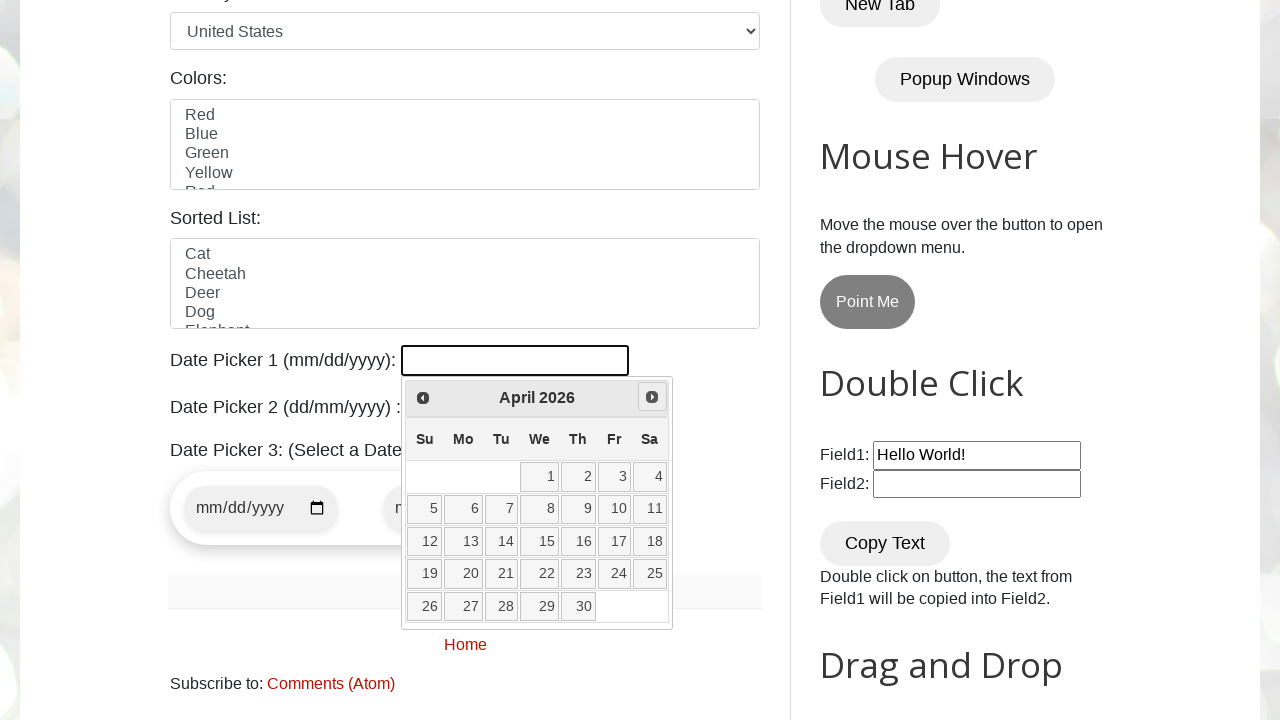

Retrieved all date elements from calendar
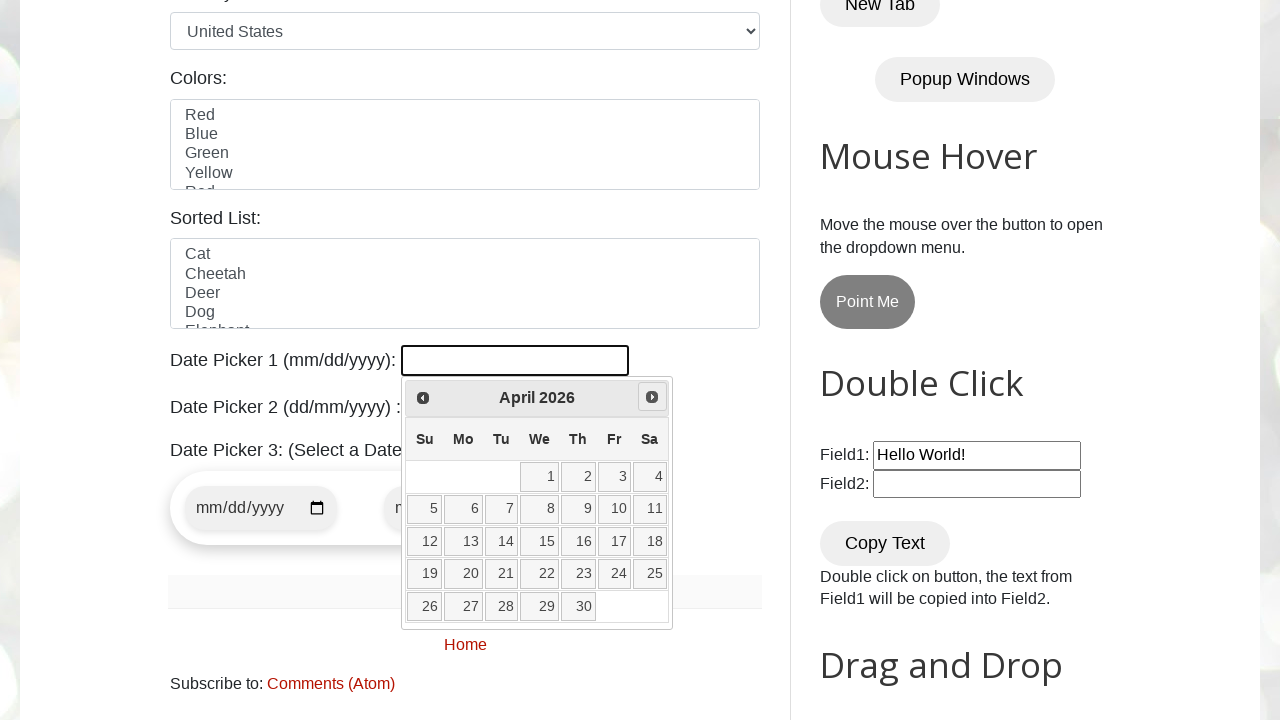

Clicked on the 23rd day in April at (578, 574) on a.ui-state-default >> nth=22
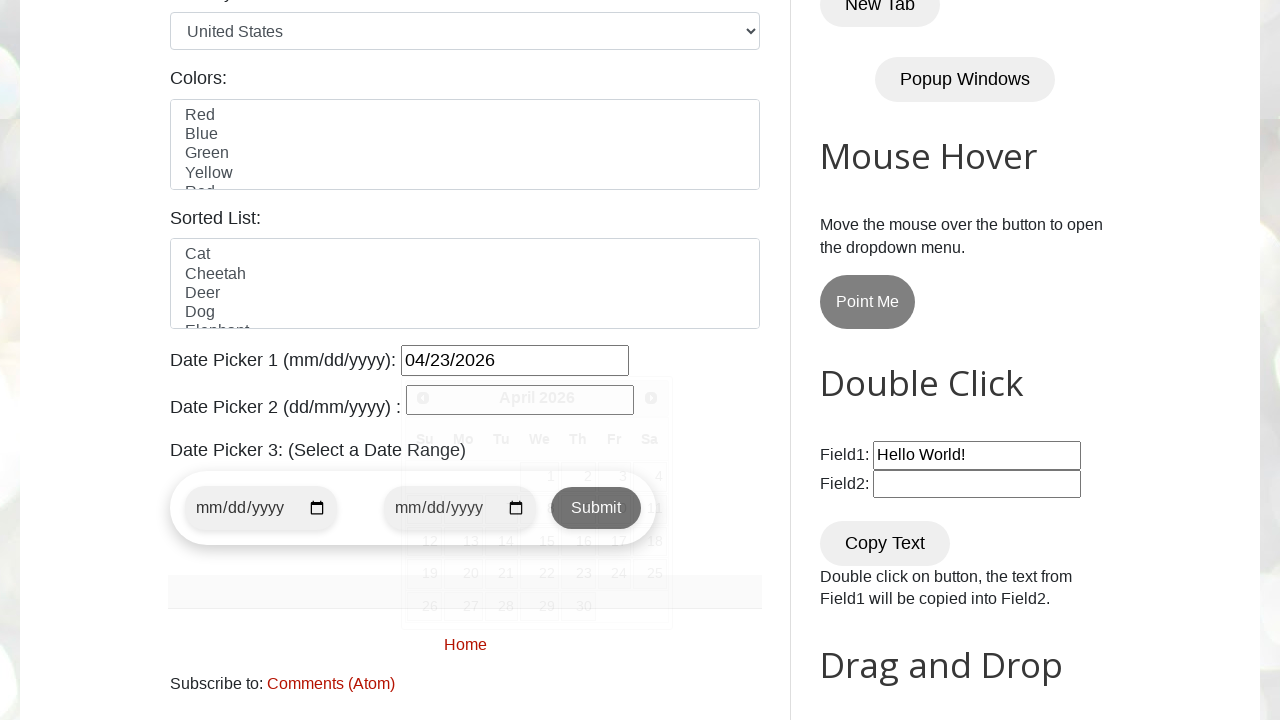

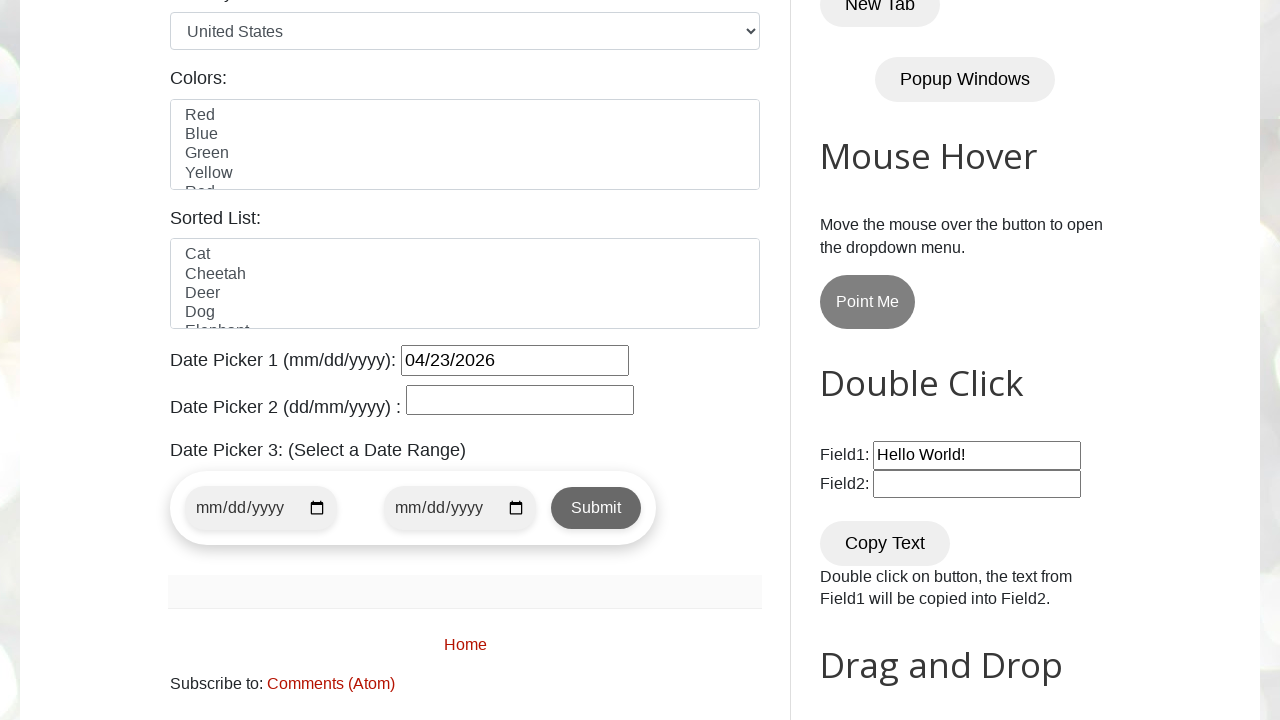